Tests dropdown and checkbox functionality on a travel booking page by selecting checkboxes and updating passenger count

Starting URL: https://rahulshettyacademy.com/dropdownsPractise/

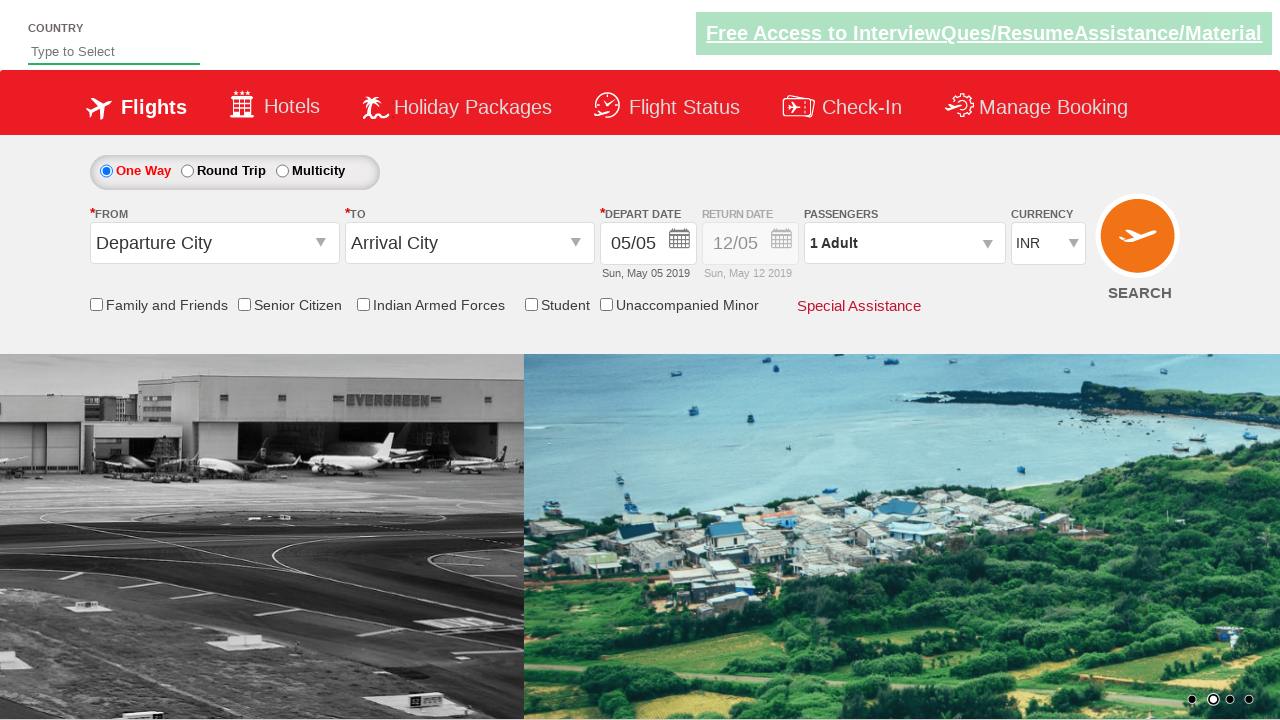

Verified friends and family checkbox is initially unchecked
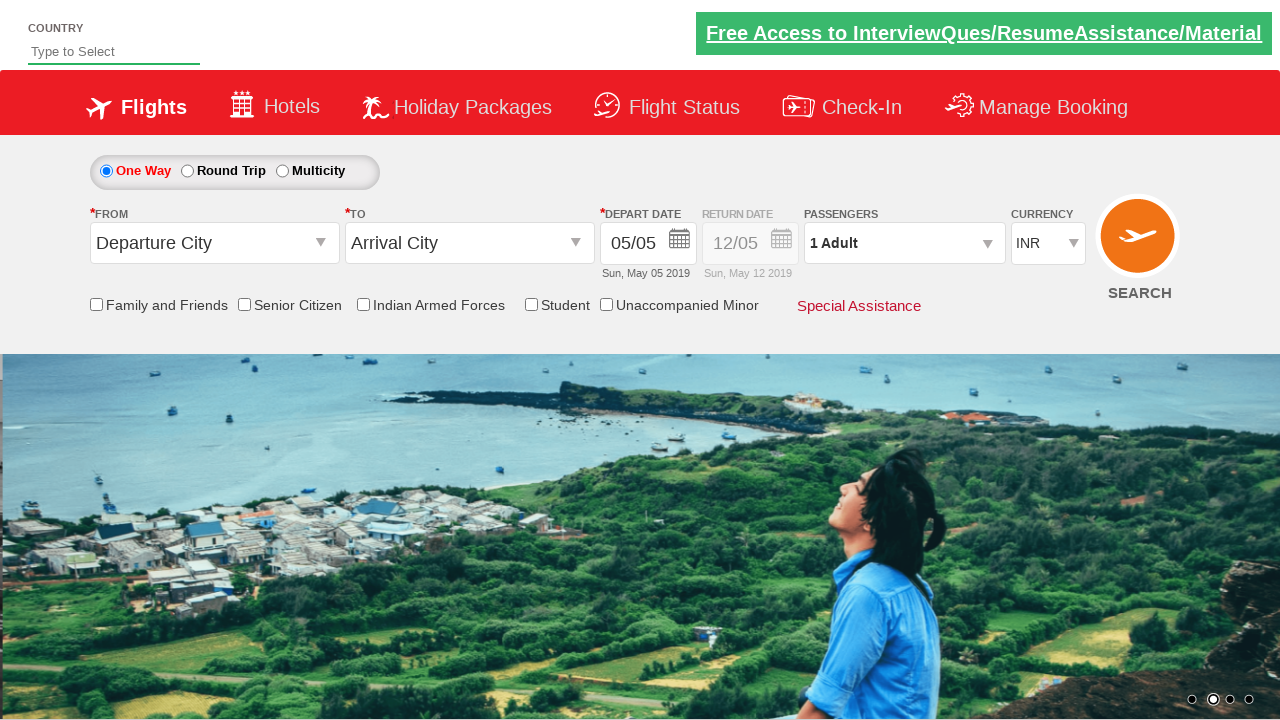

Clicked friends and family checkbox at (96, 304) on #ctl00_mainContent_chk_friendsandfamily
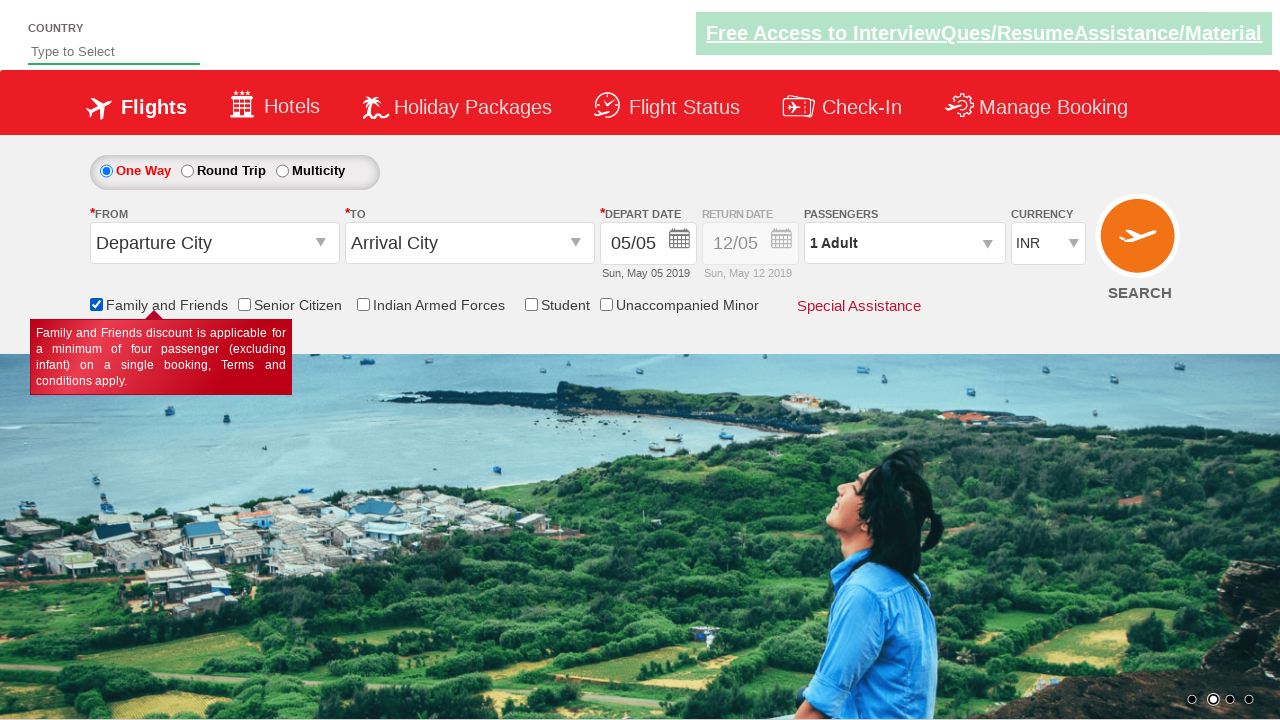

Verified friends and family checkbox is now checked
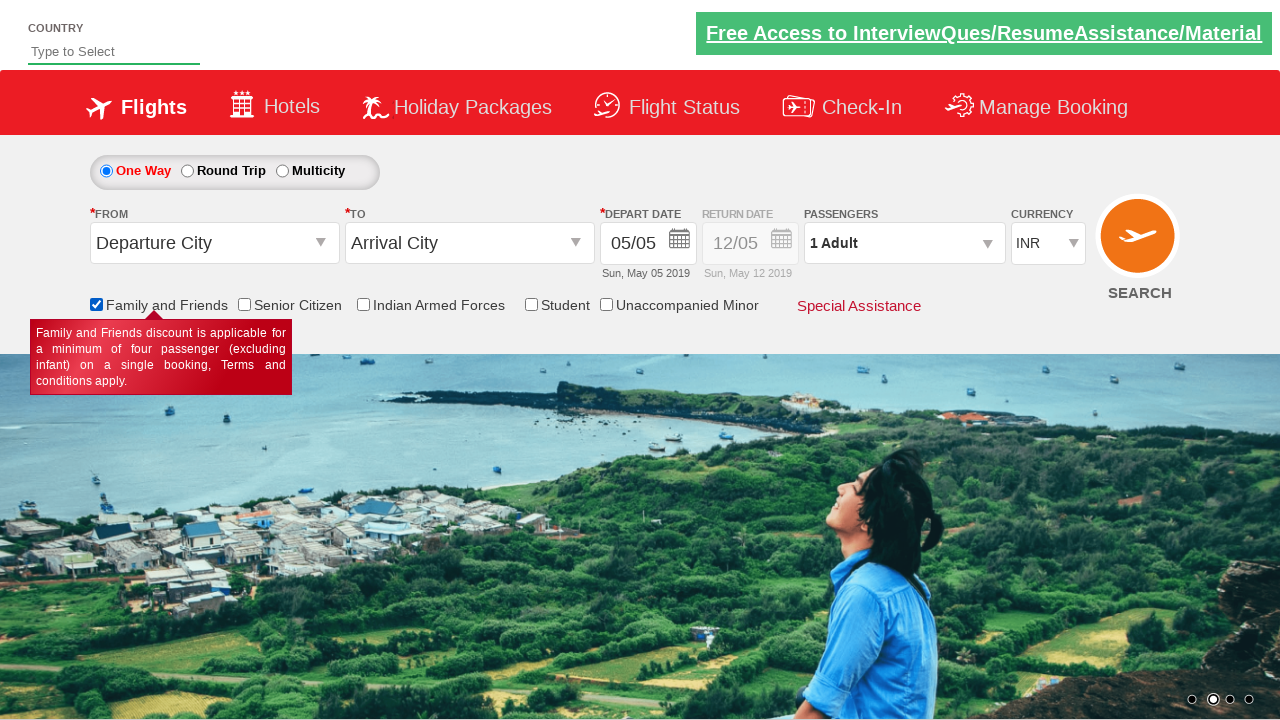

Counted 6 checkboxes on the page
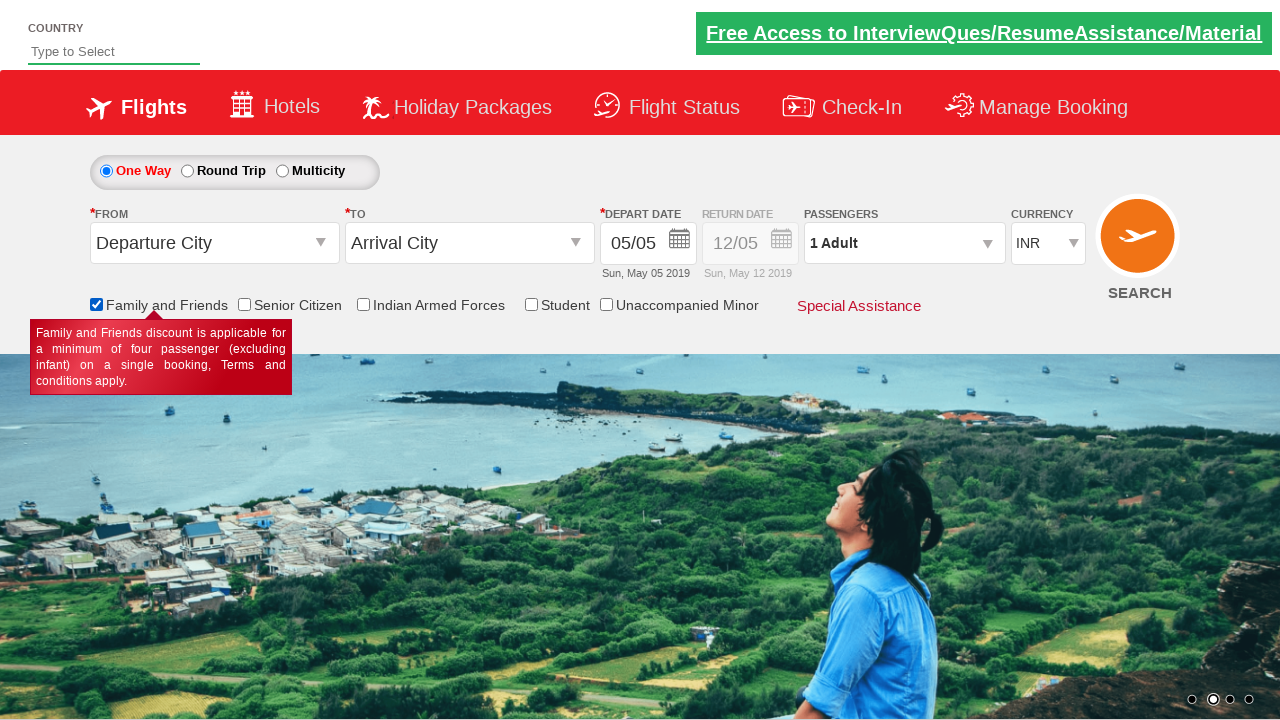

Clicked passenger info dropdown to open it at (904, 243) on #divpaxinfo
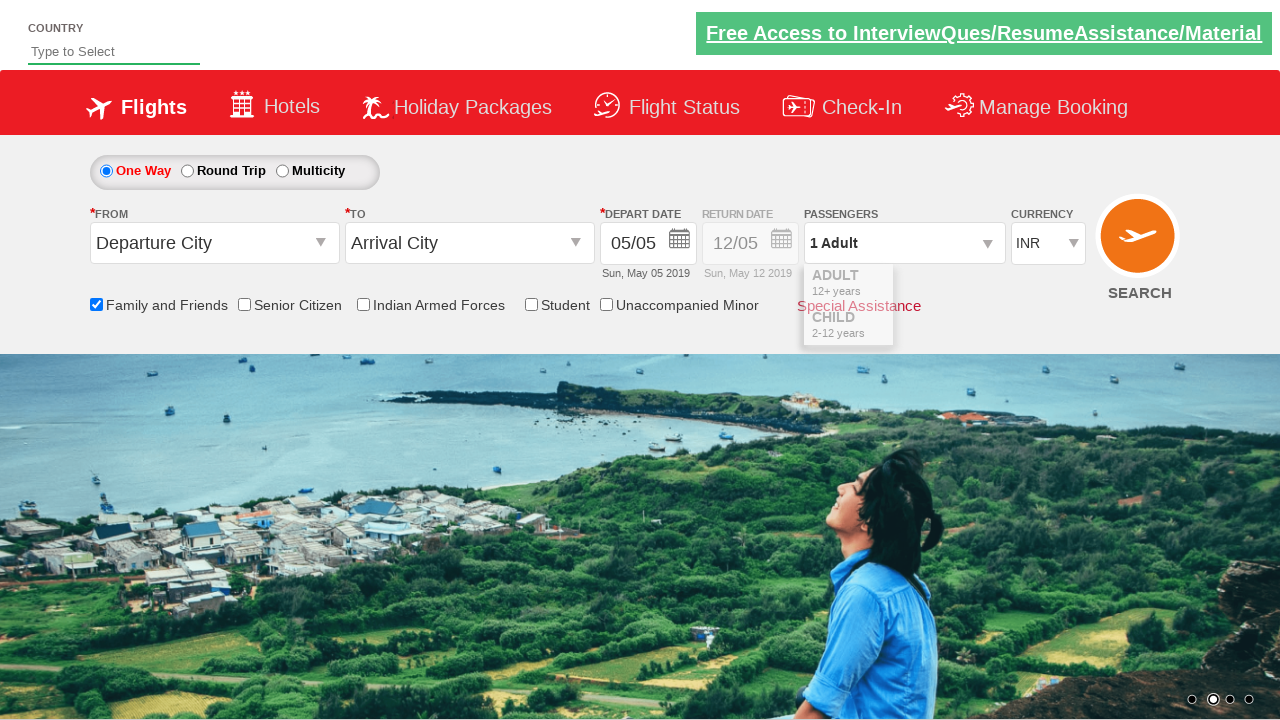

Waited for dropdown to fully load
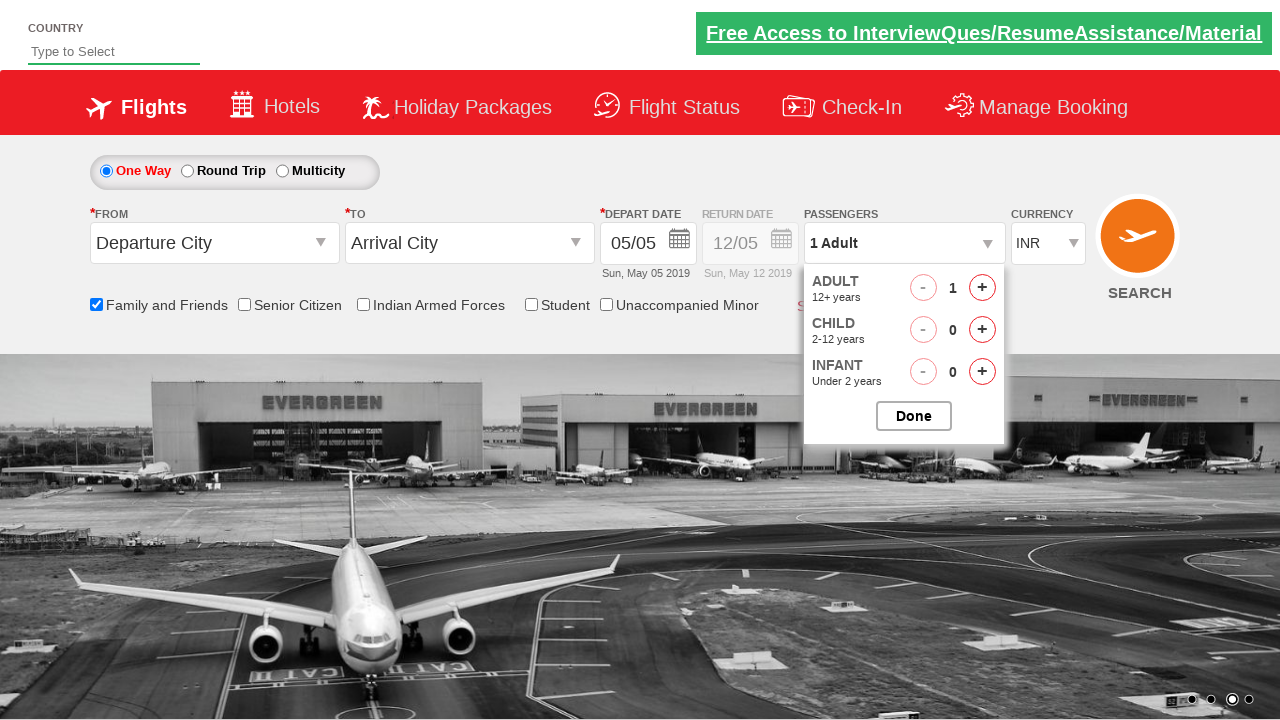

Clicked increment adult button (iteration 1 of 4) at (982, 288) on #hrefIncAdt
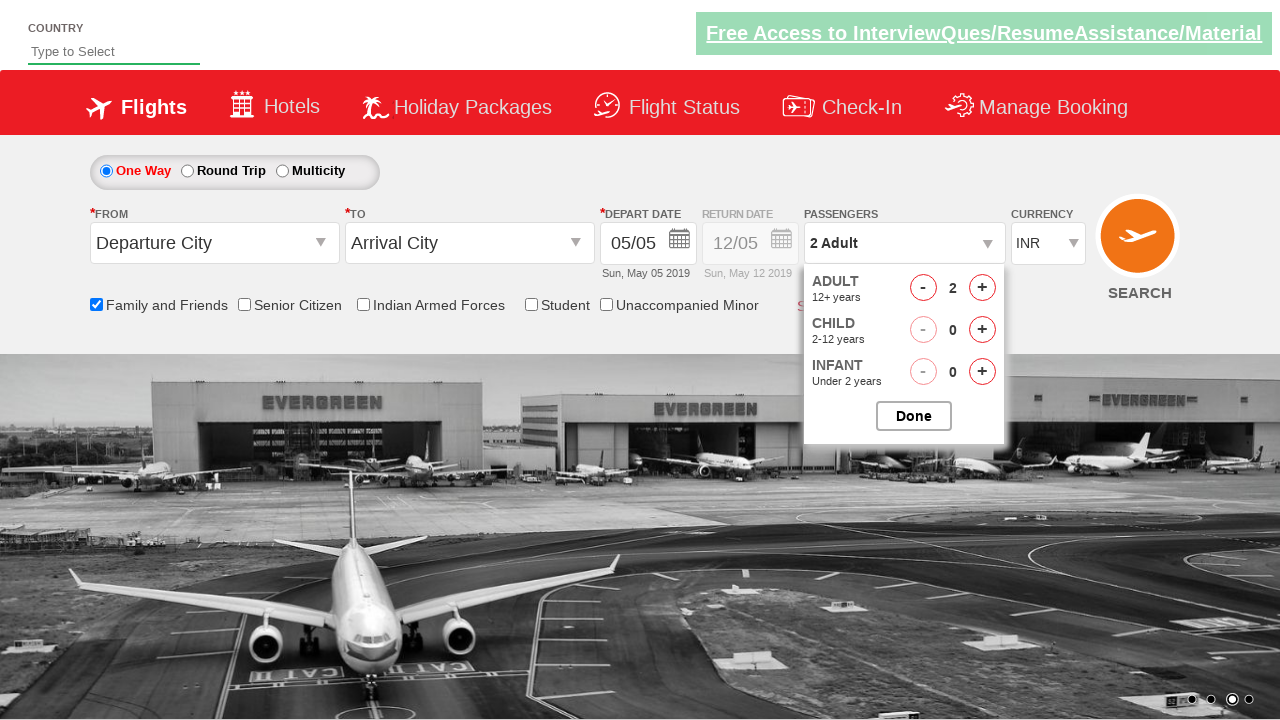

Clicked increment adult button (iteration 2 of 4) at (982, 288) on #hrefIncAdt
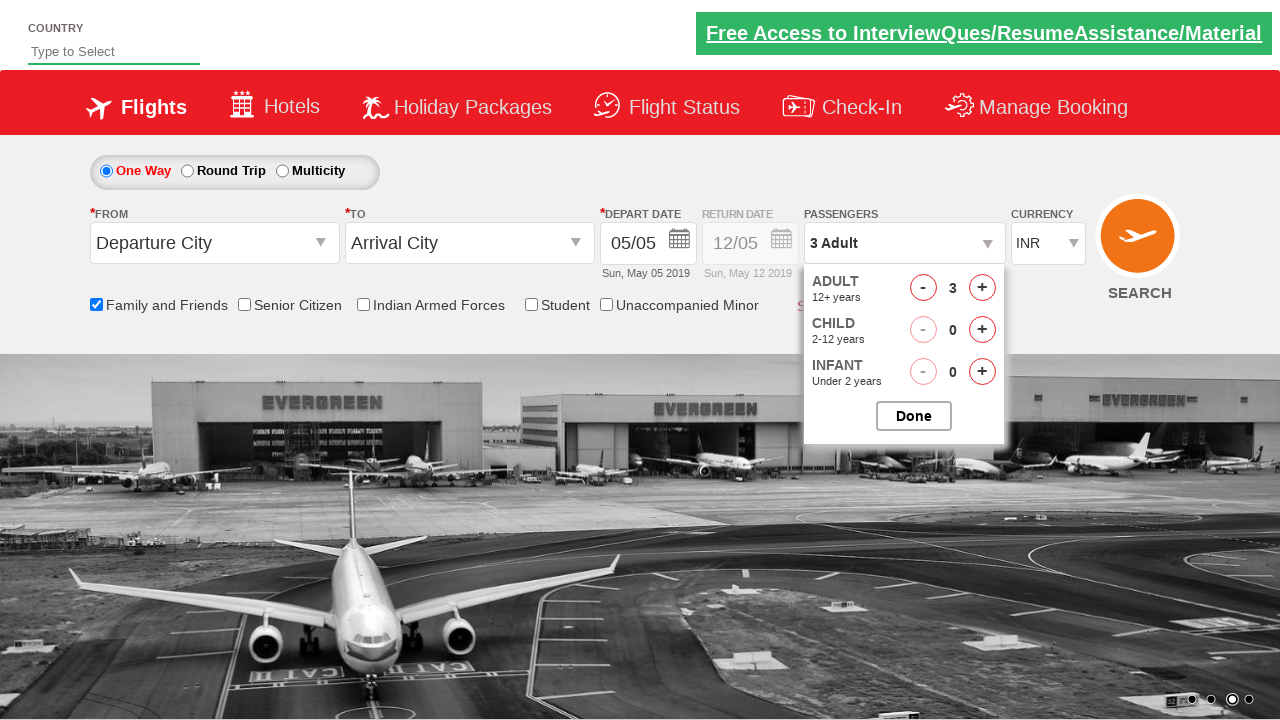

Clicked increment adult button (iteration 3 of 4) at (982, 288) on #hrefIncAdt
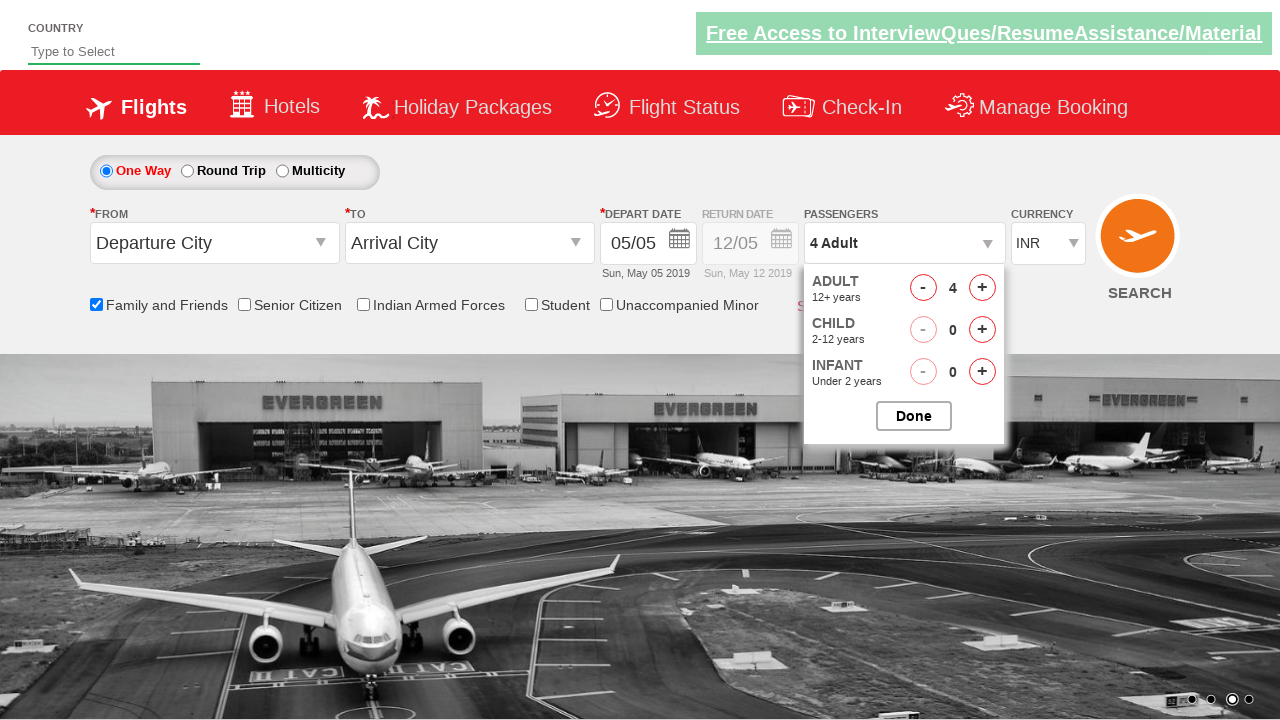

Clicked increment adult button (iteration 4 of 4) at (982, 288) on #hrefIncAdt
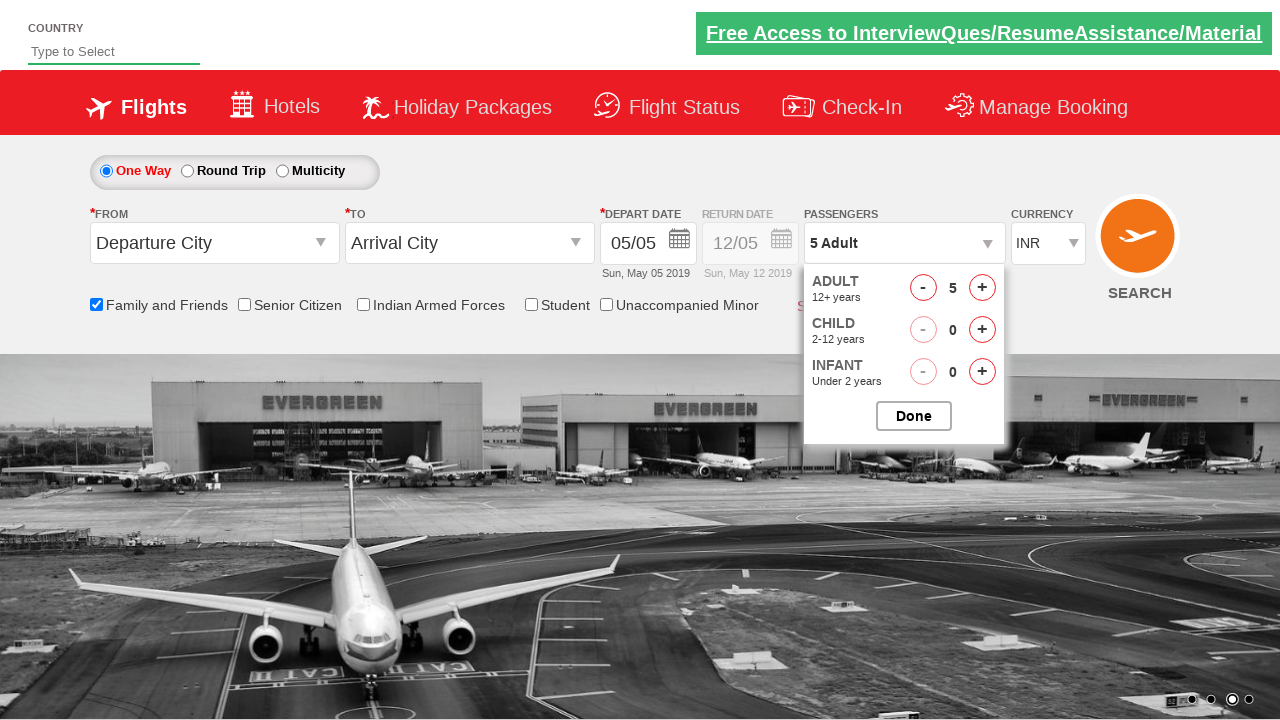

Clicked button to close passenger selection dropdown at (914, 416) on #btnclosepaxoption
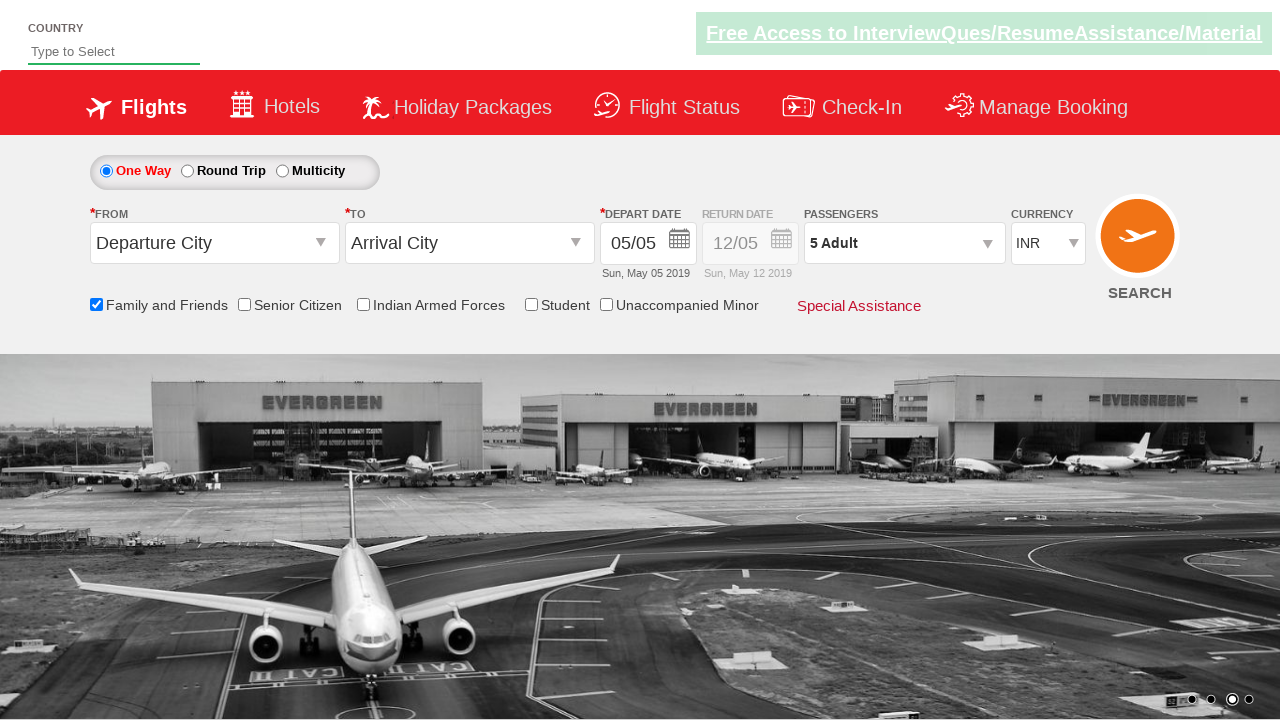

Verified passenger count displays '5 Adult'
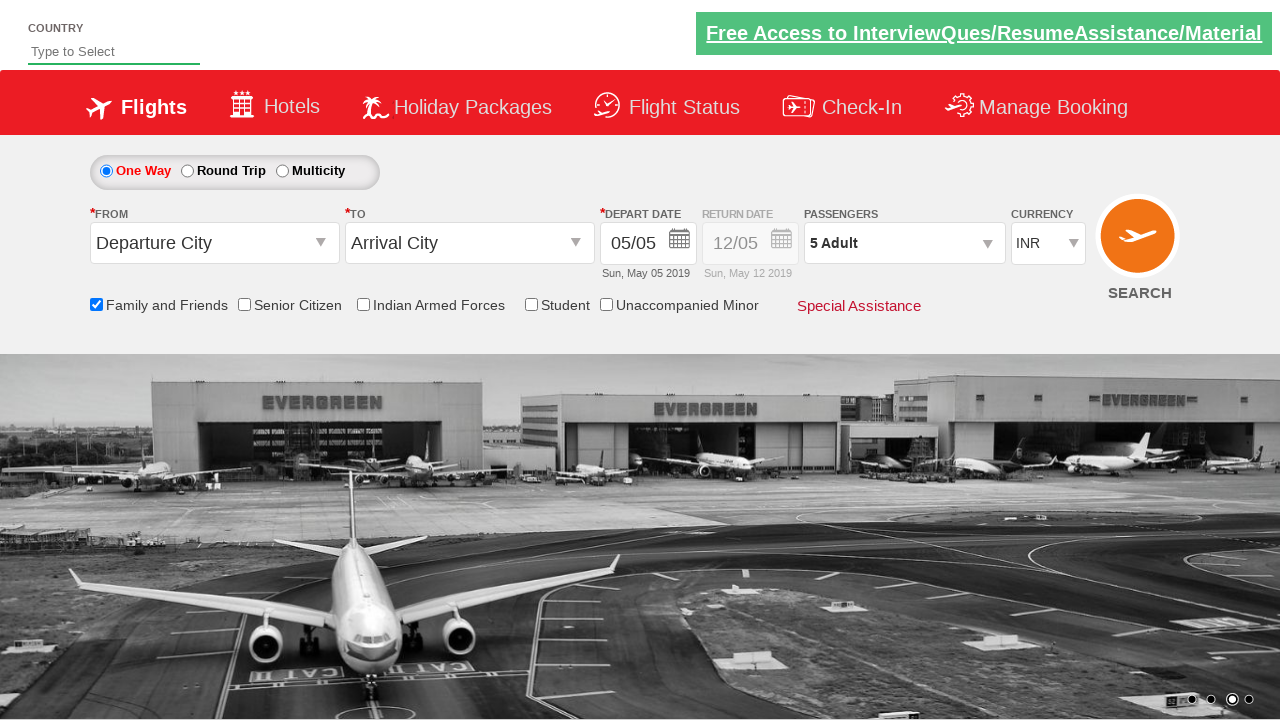

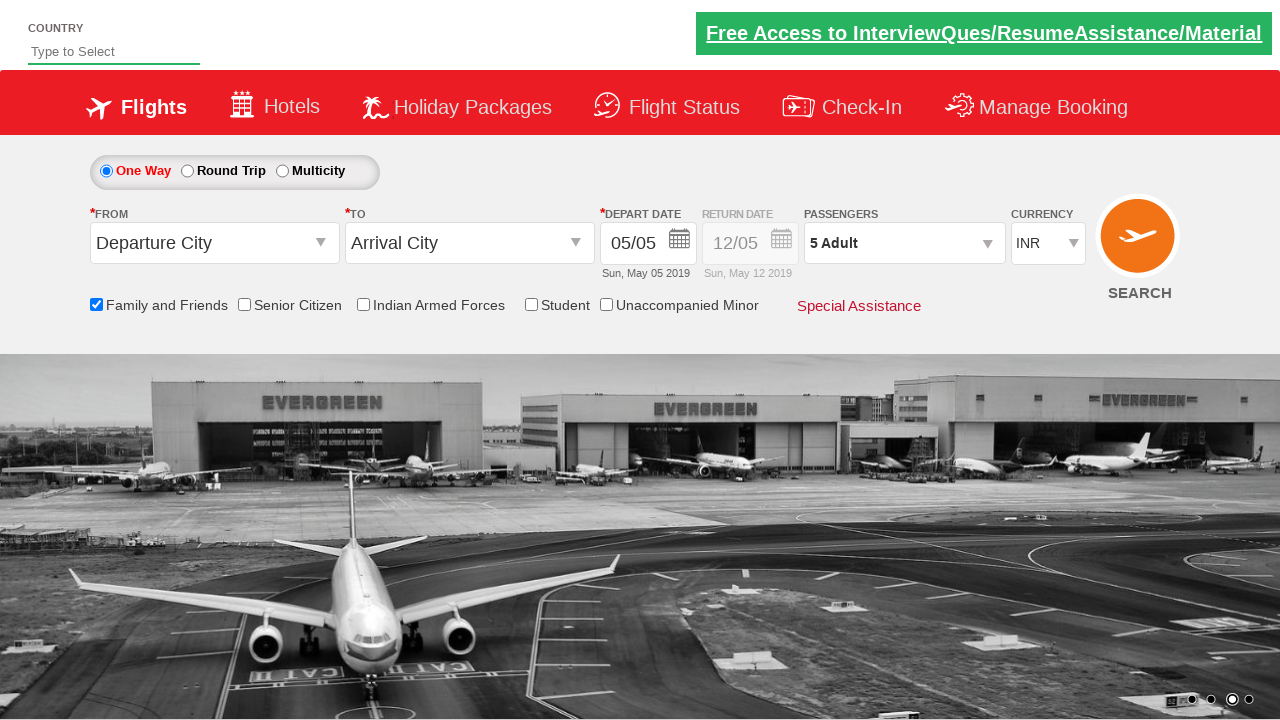